Navigates to the Rahul Shetty Academy Automation Practice page and verifies that the product table body element exists

Starting URL: https://rahulshettyacademy.com/AutomationPractice/

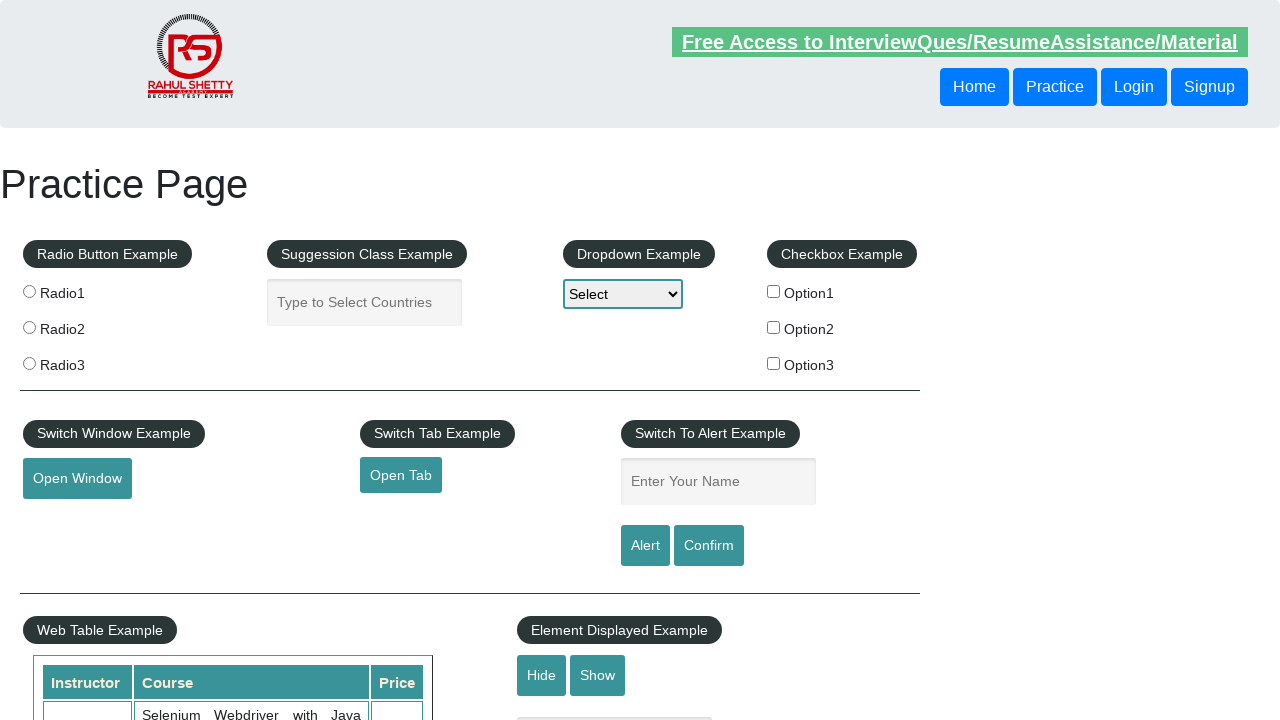

Navigated to Rahul Shetty Academy Automation Practice page
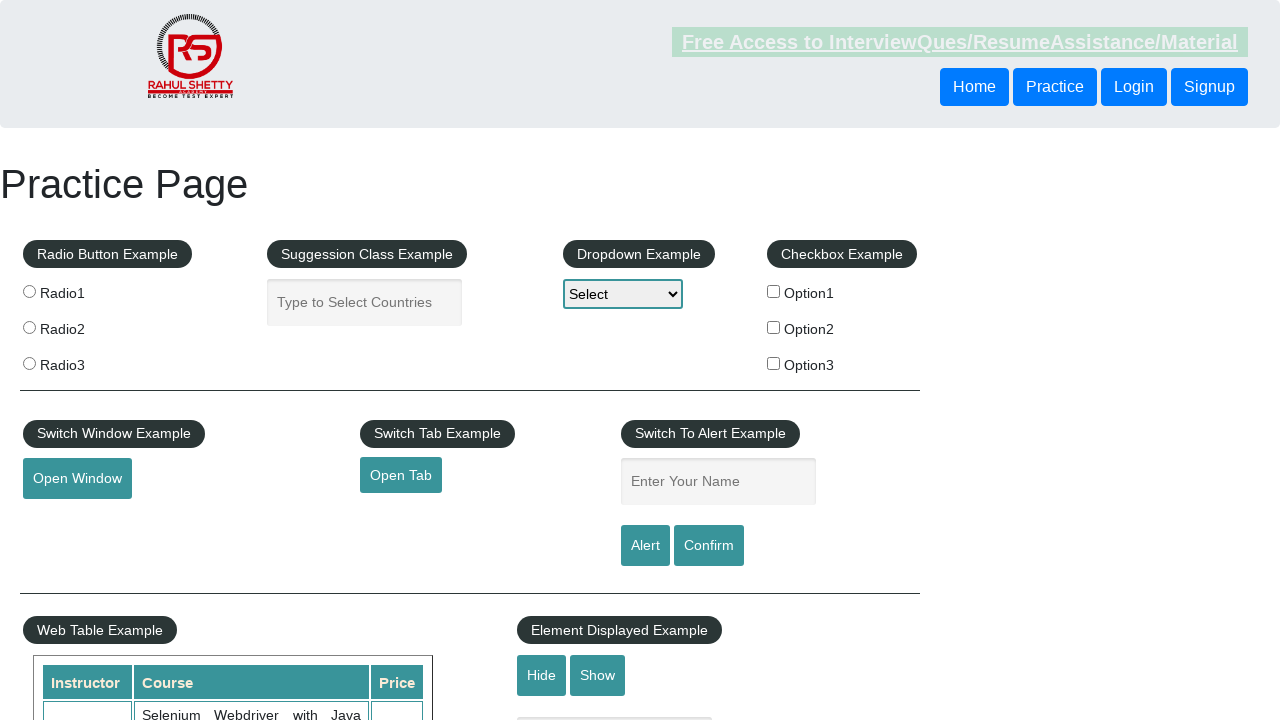

Product table body element loaded and verified
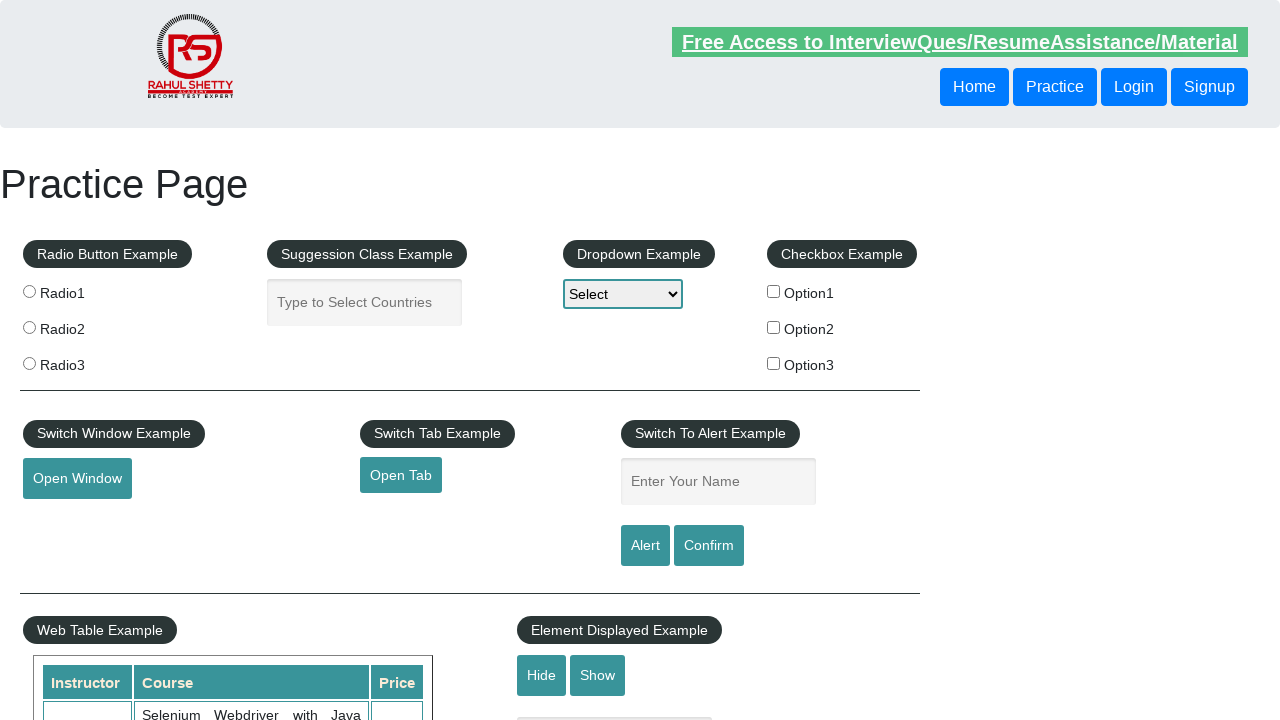

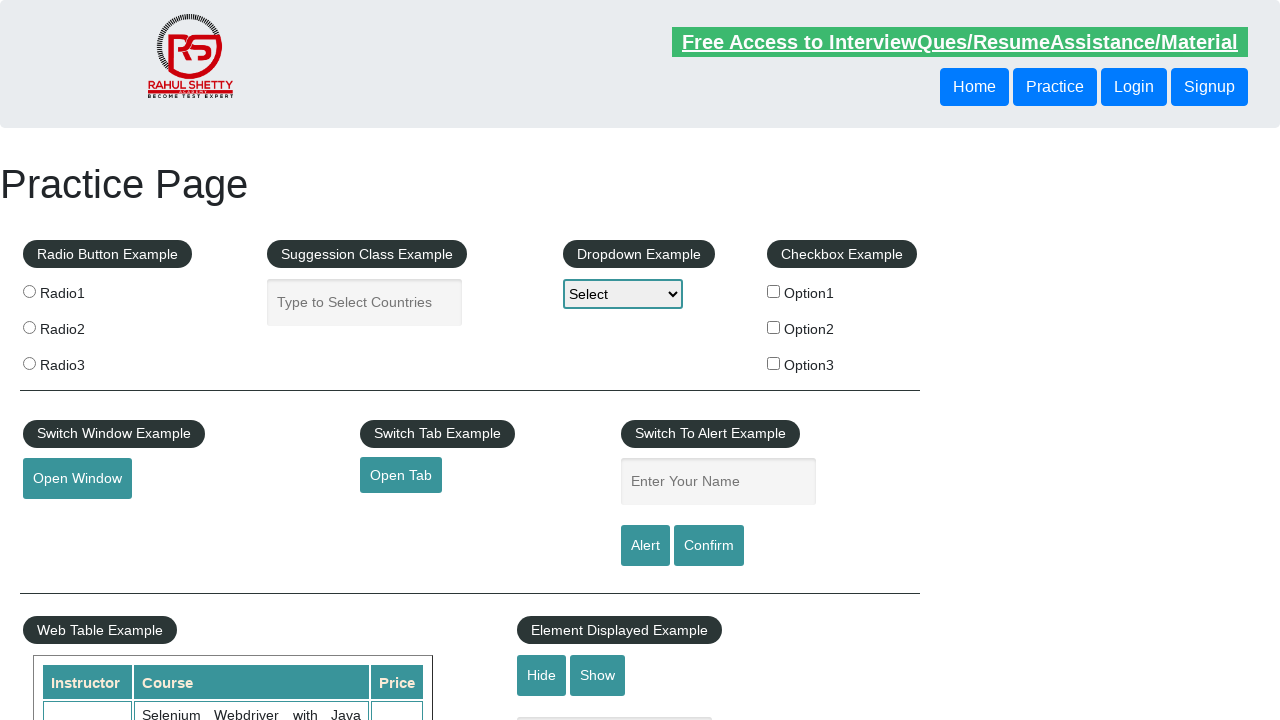